Tests browser alert handling by clicking a button that triggers an alert, accepting it, then reading a value from the page, calculating a mathematical result, and submitting the answer in a form.

Starting URL: http://suninjuly.github.io/alert_accept.html

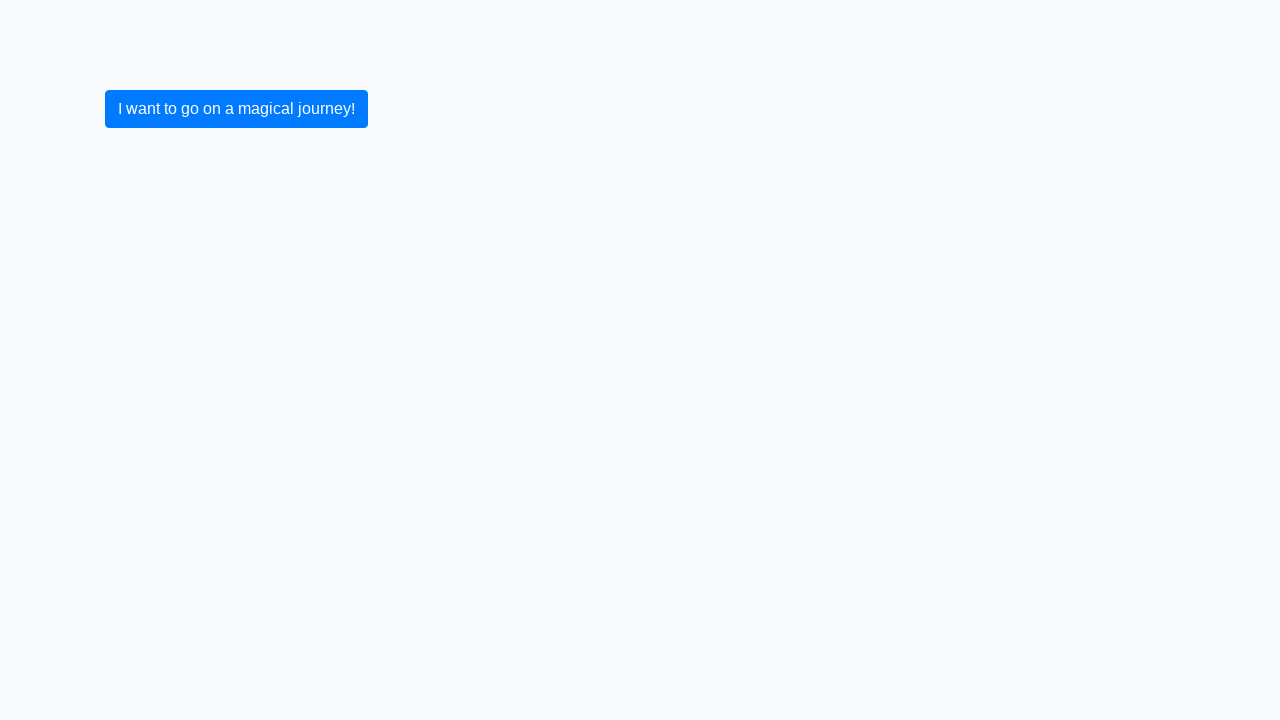

Set up dialog handler to accept alerts
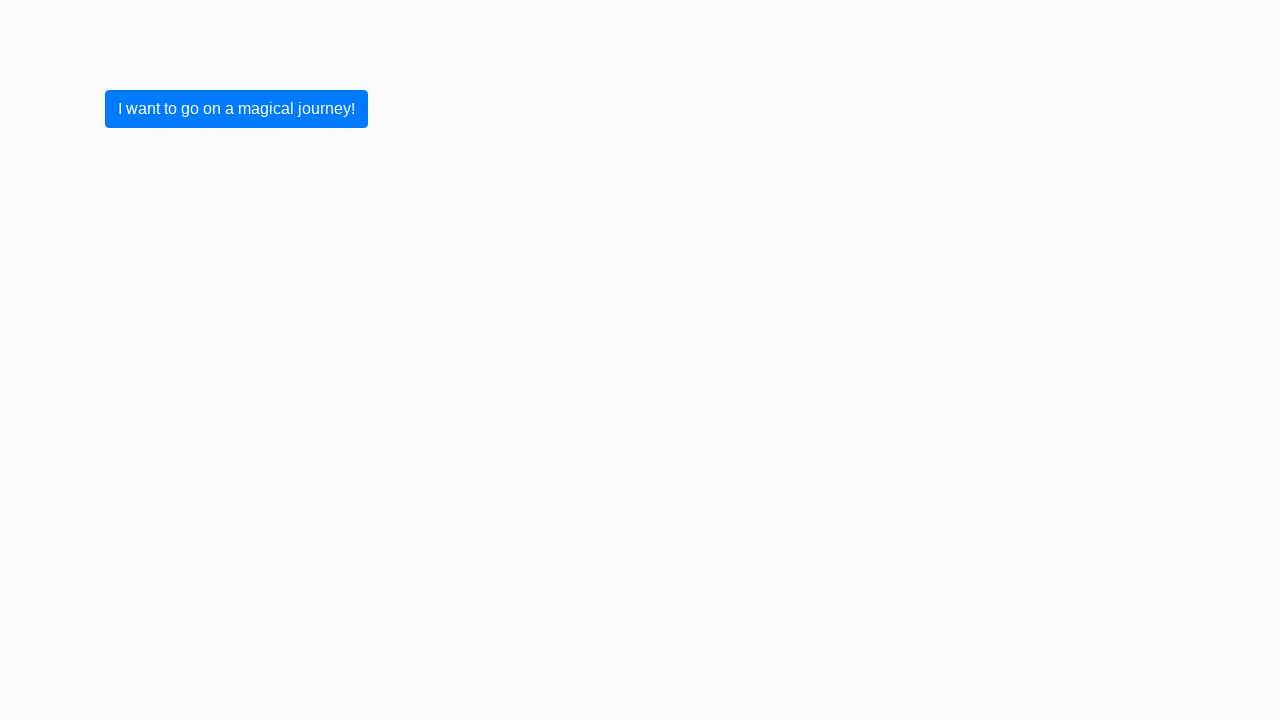

Clicked submit button to trigger alert at (236, 109) on button[type="submit"]
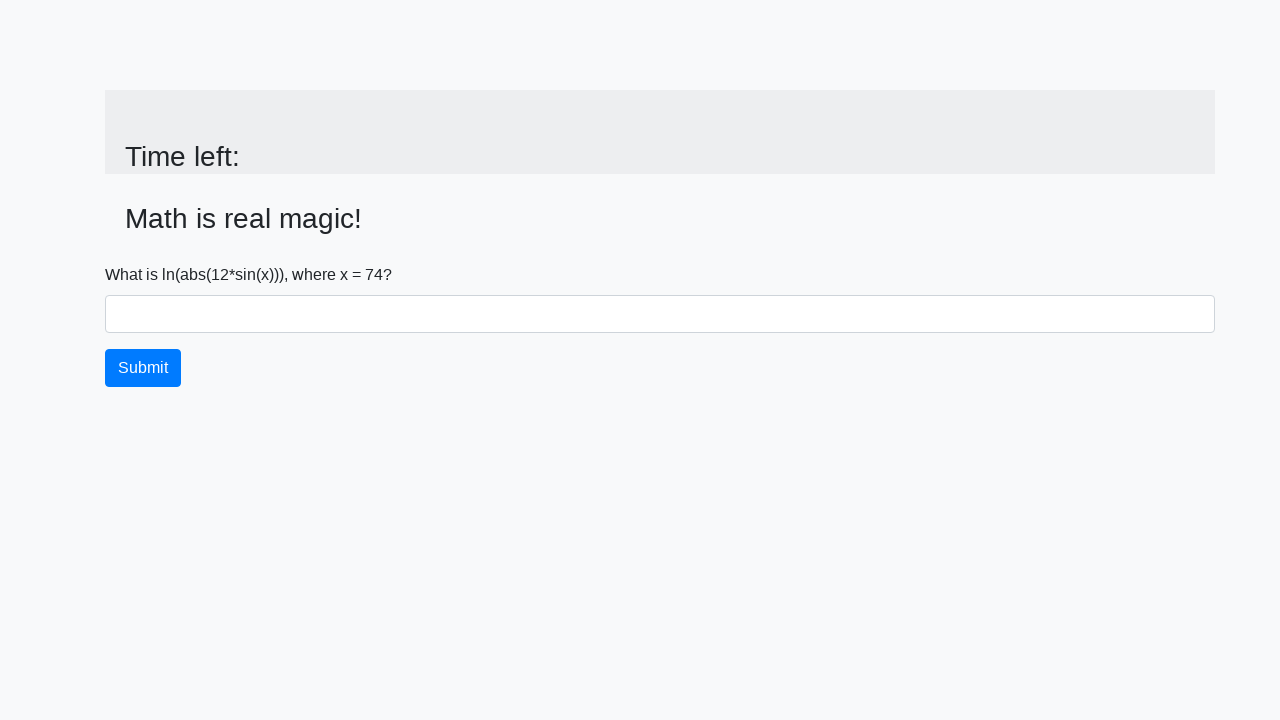

Alert was accepted and page updated with input value element
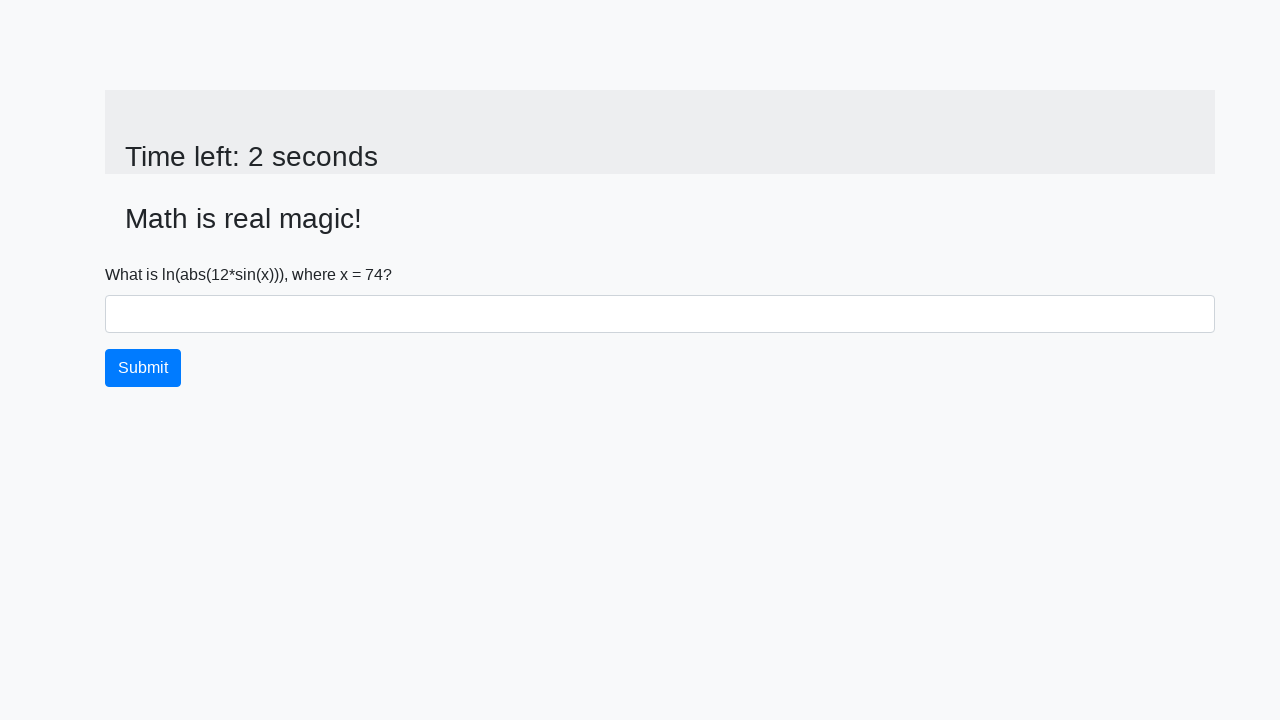

Retrieved x value from page: 74
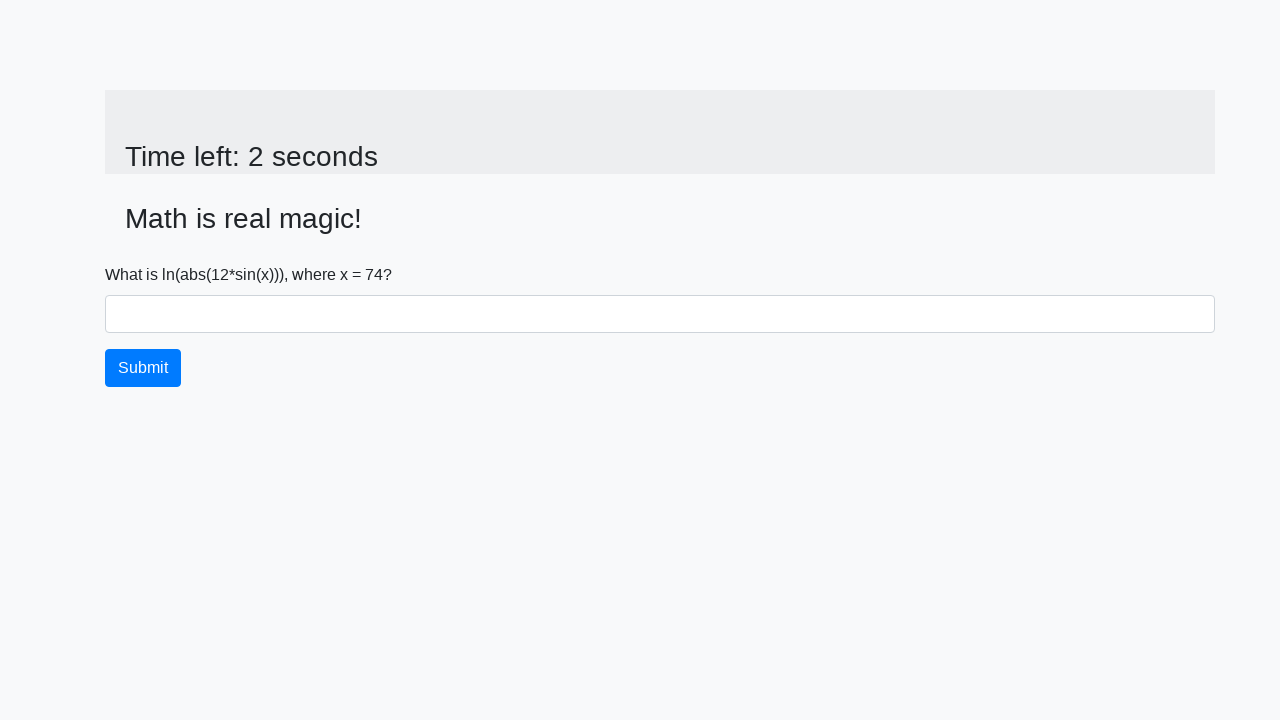

Calculated mathematical result: 2.469941488739755
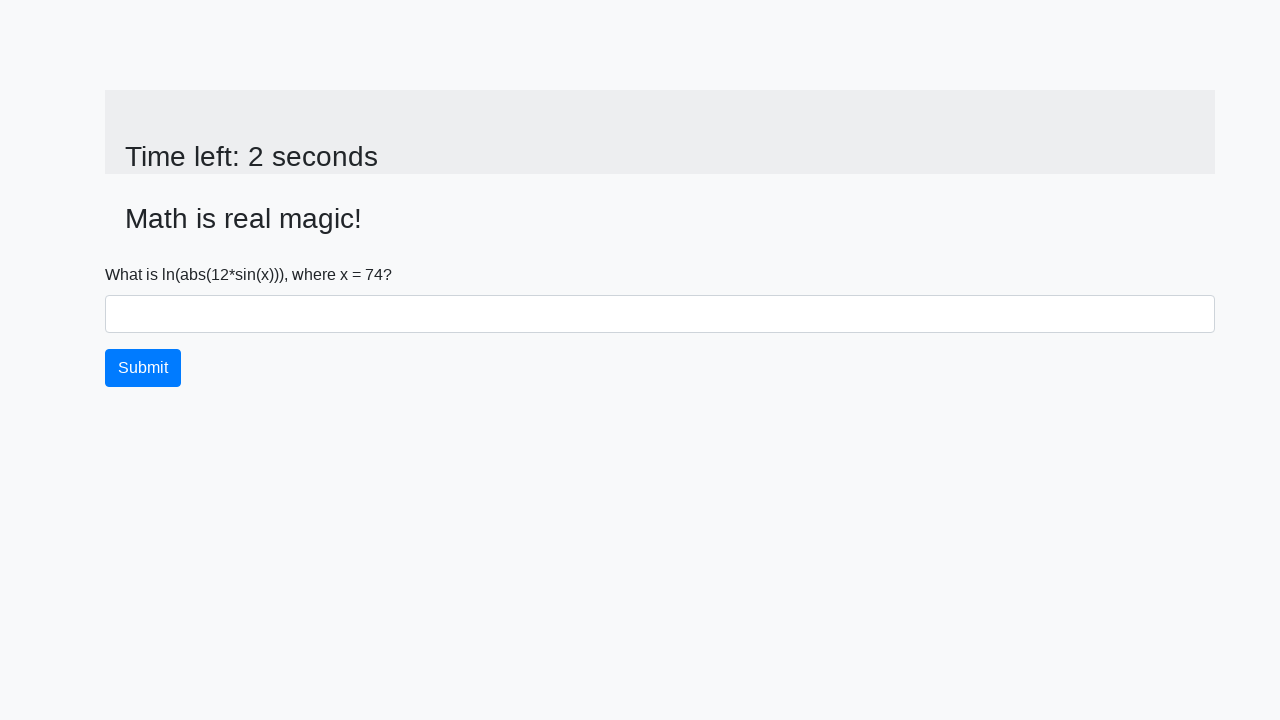

Filled answer field with calculated value: 2.469941488739755 on #answer
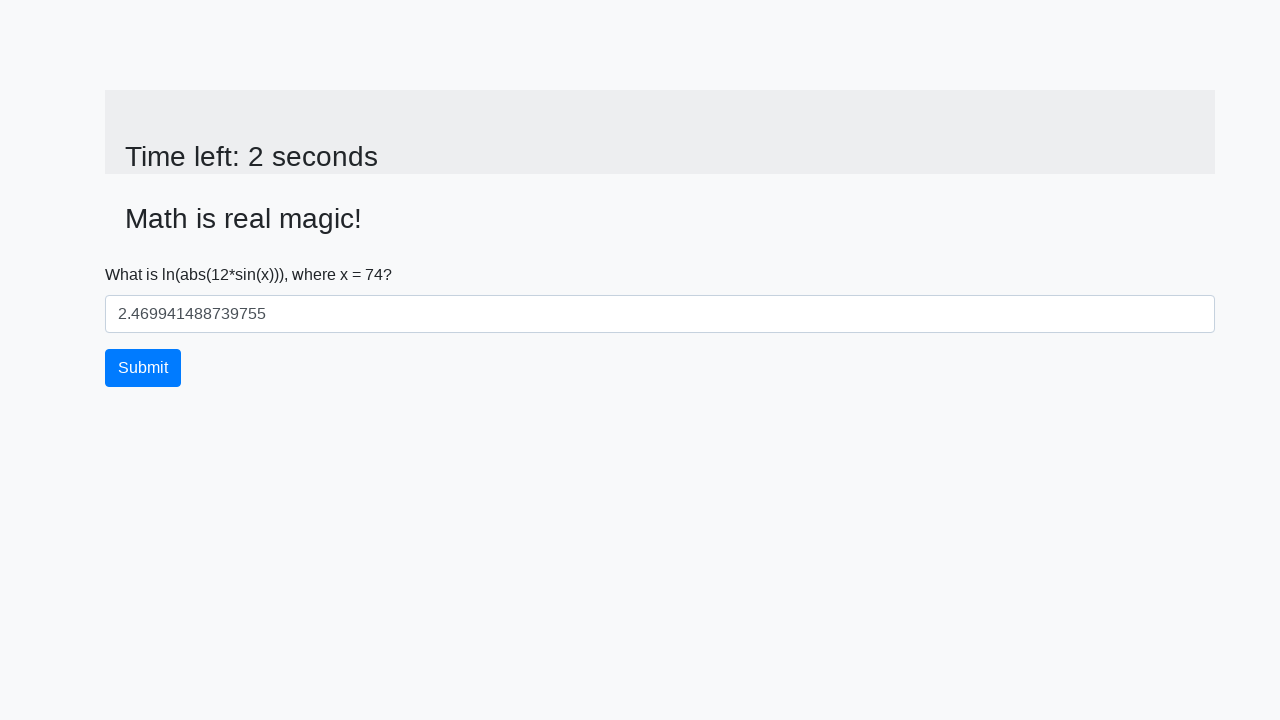

Clicked submit button to submit the answer at (143, 368) on button[type="submit"]
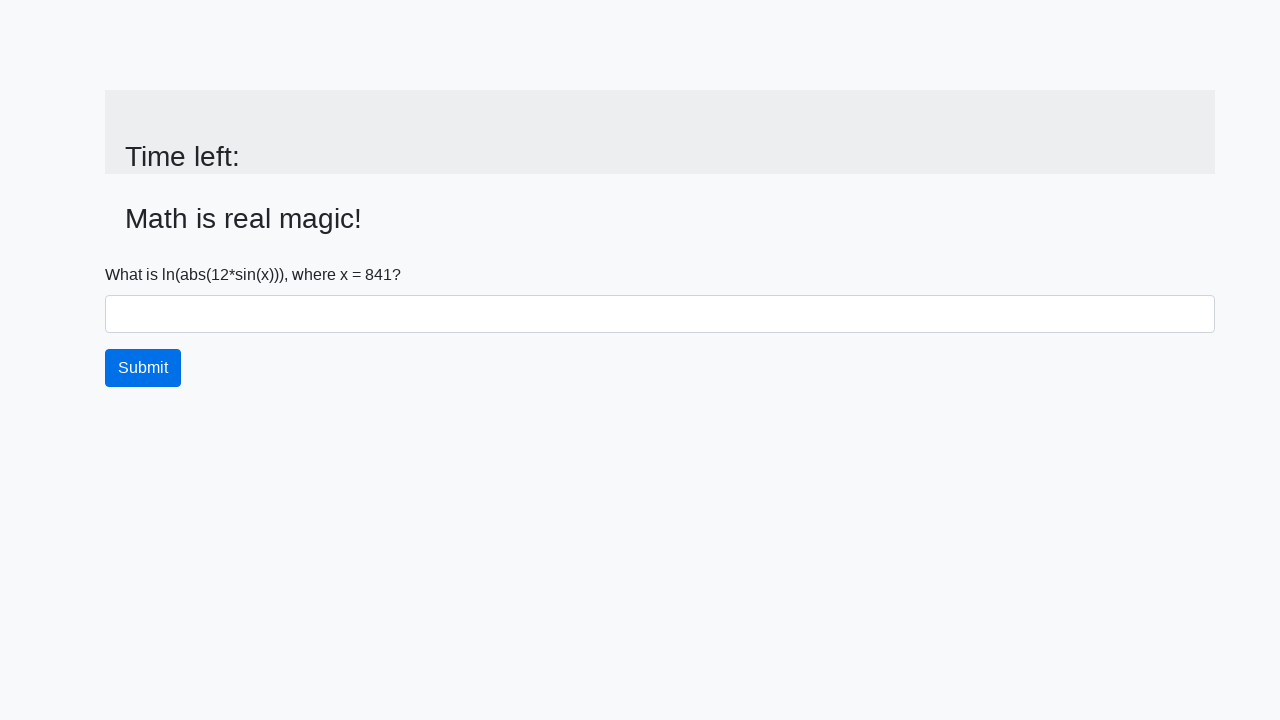

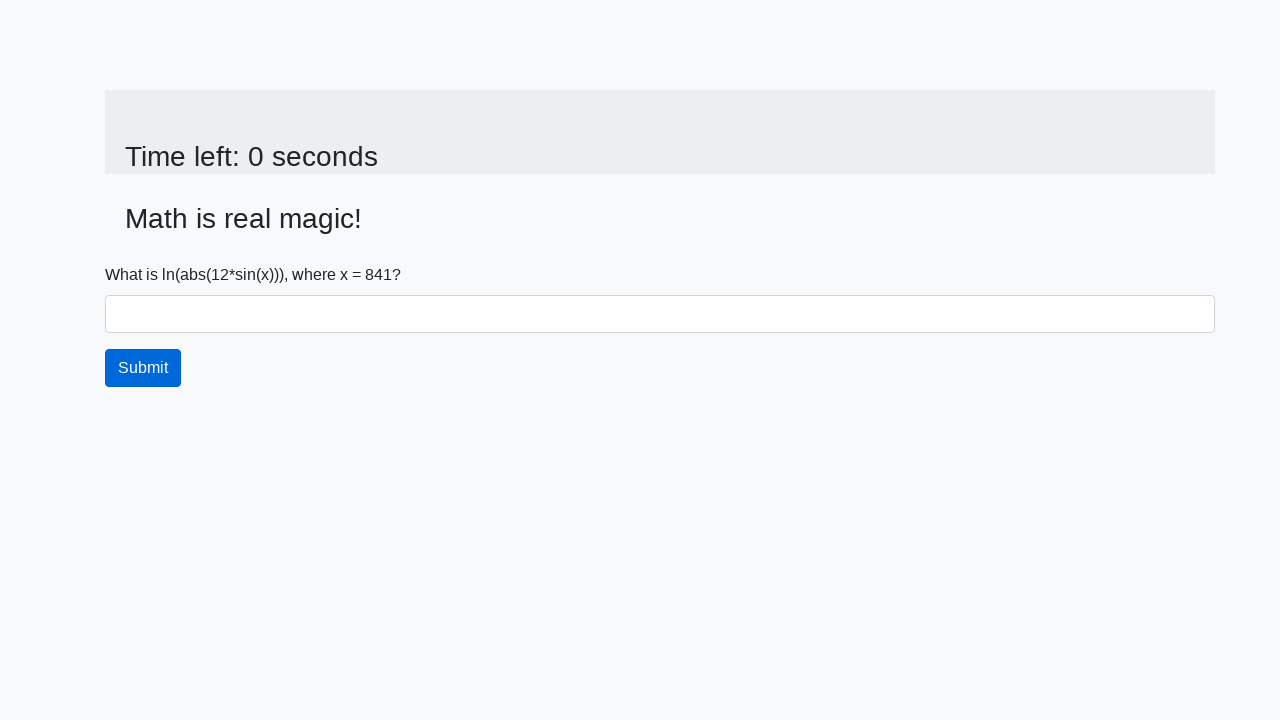